Tests checkbox functionality by finding all checkboxes on the page and clicking each one to select them

Starting URL: https://testautomationpractice.blogspot.com/

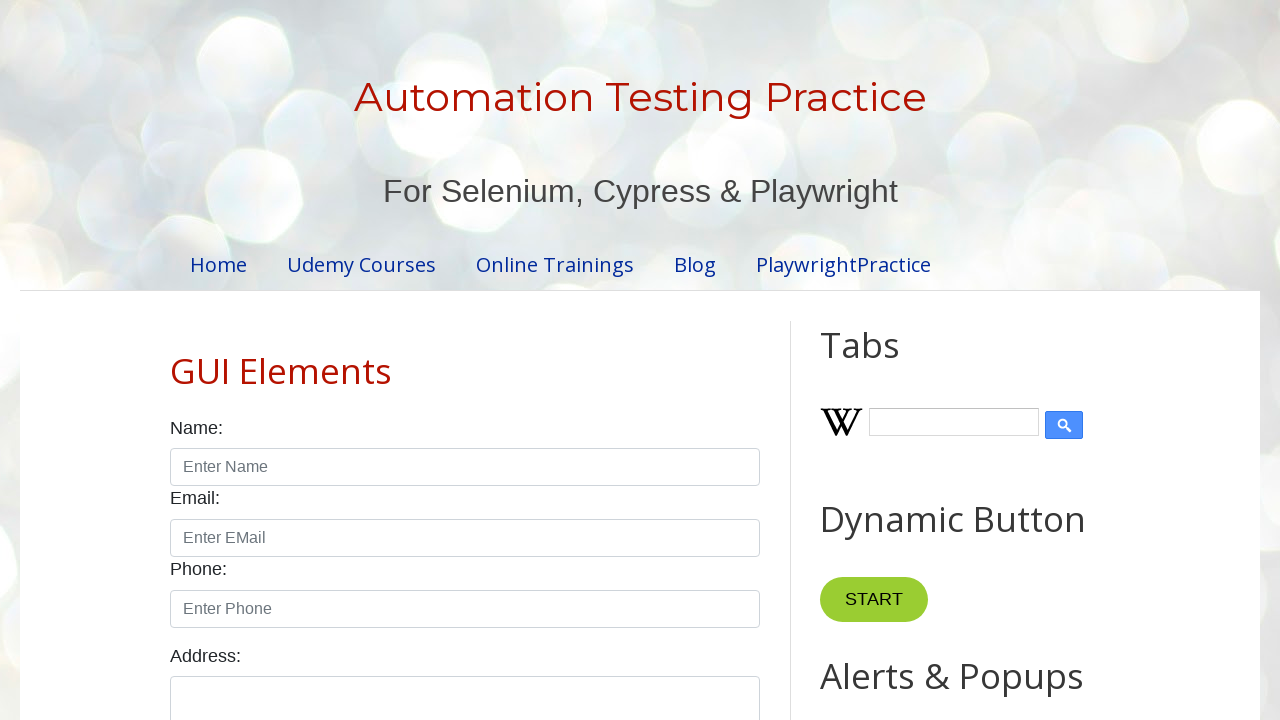

Located all checkboxes with form-check-input class
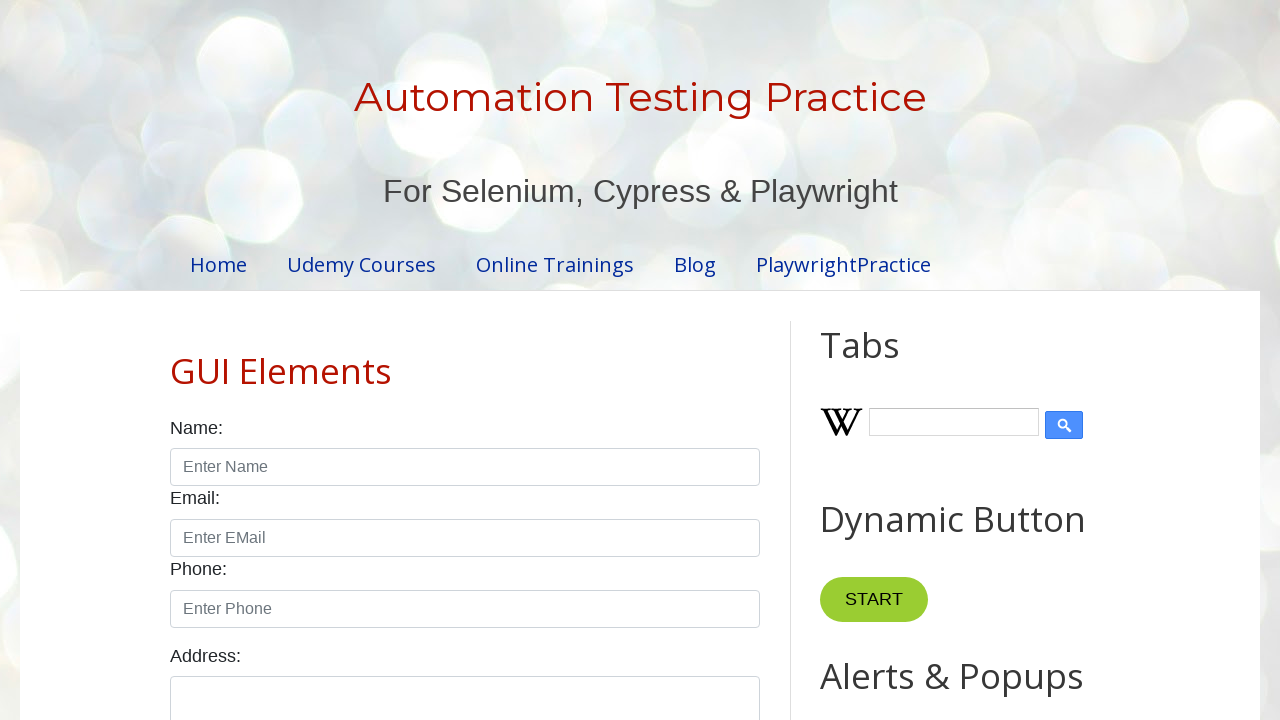

Waited for first checkbox to be present
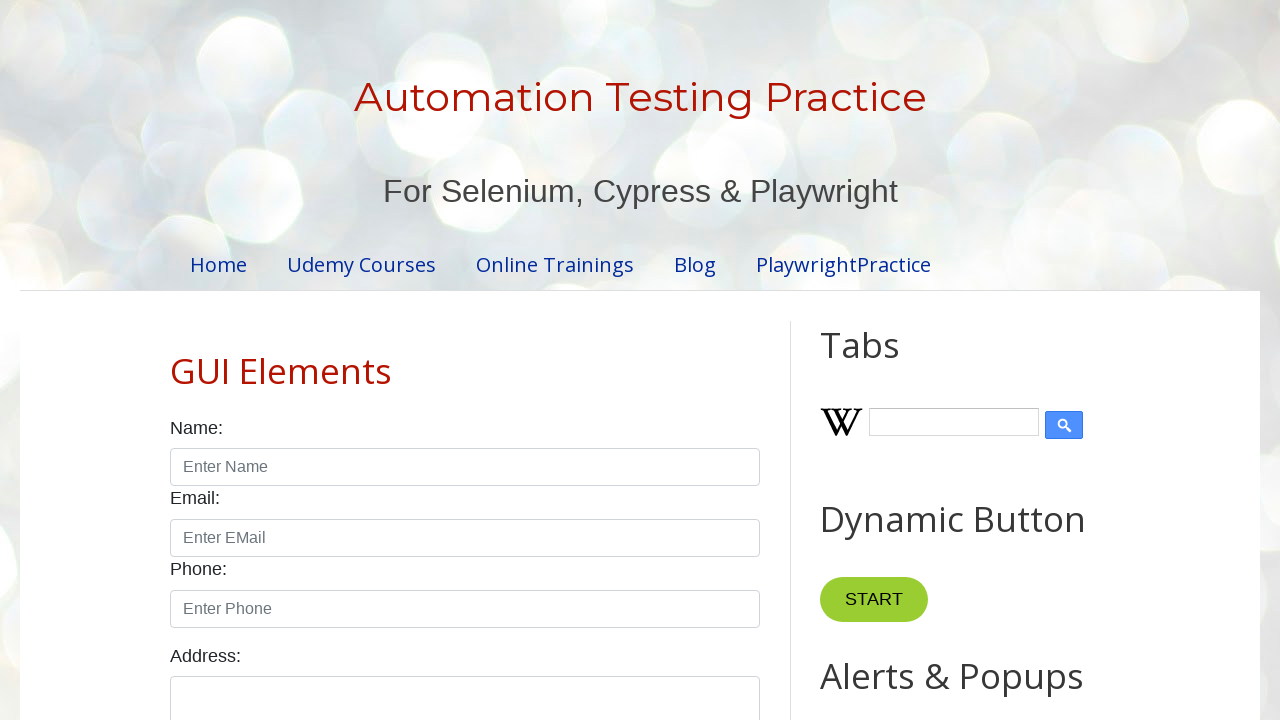

Retrieved count of checkboxes: 7
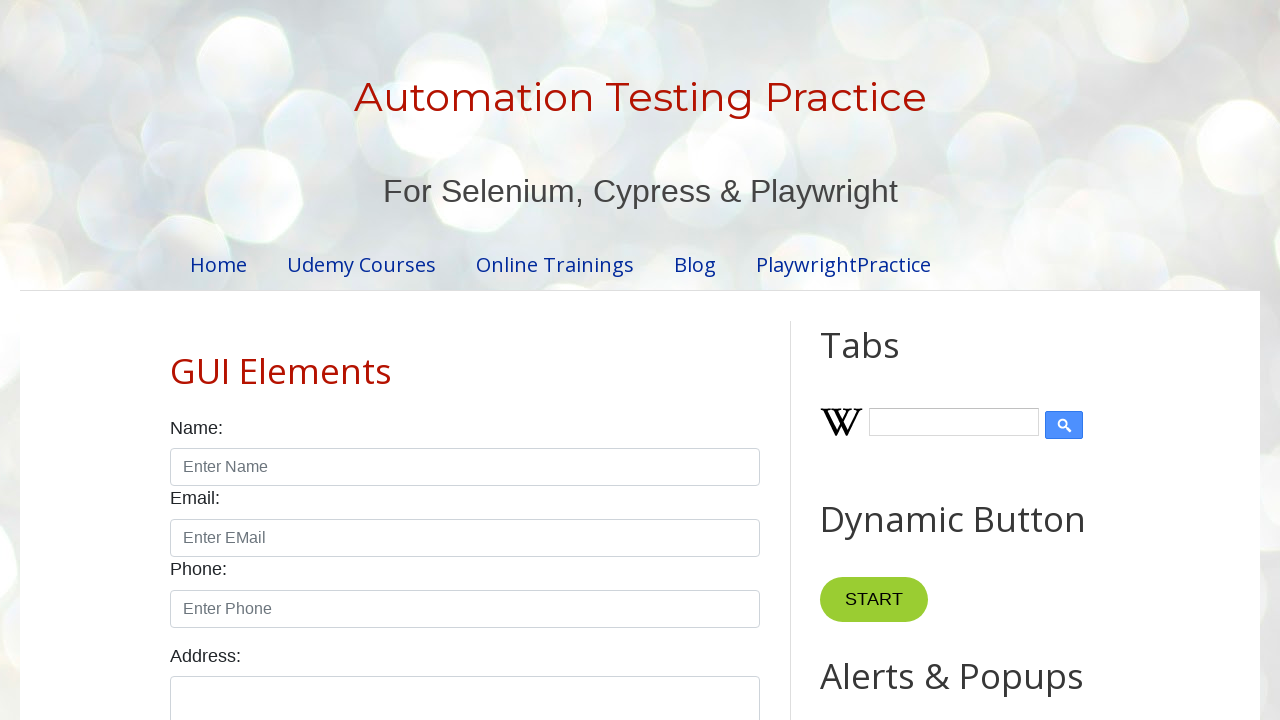

Clicked checkbox 1 of 7 at (176, 360) on input.form-check-input[type='checkbox'] >> nth=0
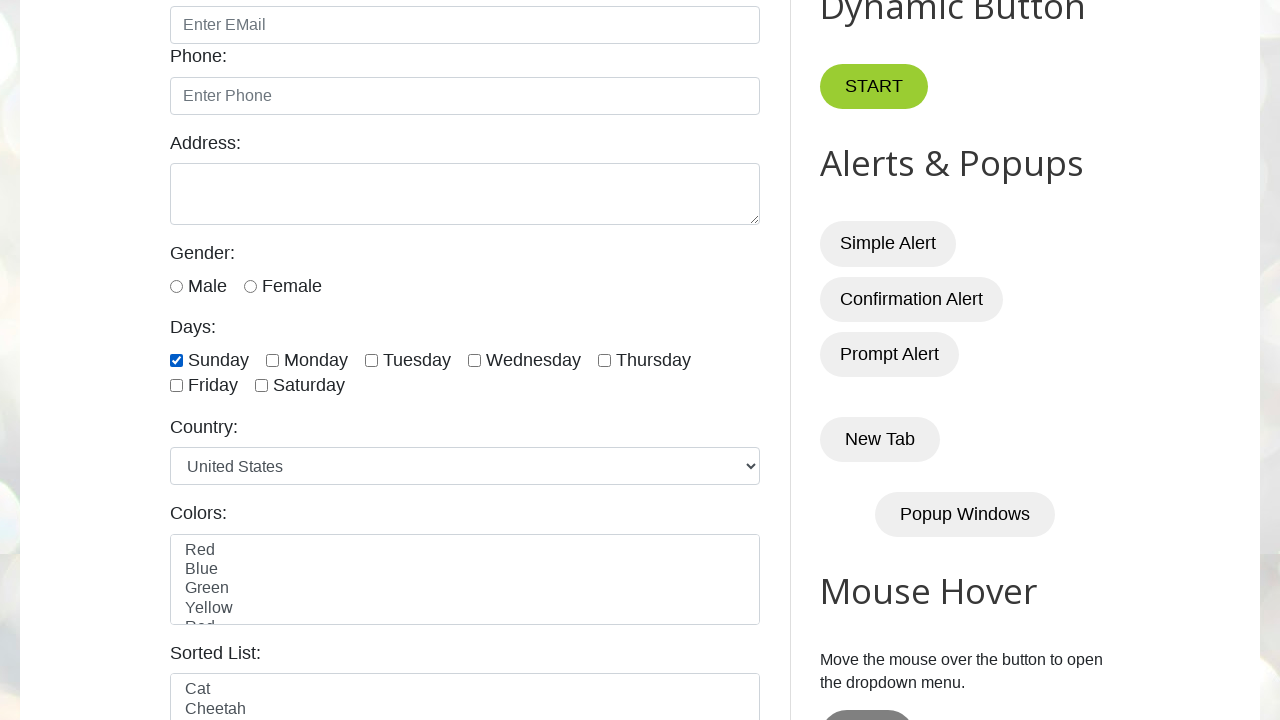

Clicked checkbox 2 of 7 at (272, 360) on input.form-check-input[type='checkbox'] >> nth=1
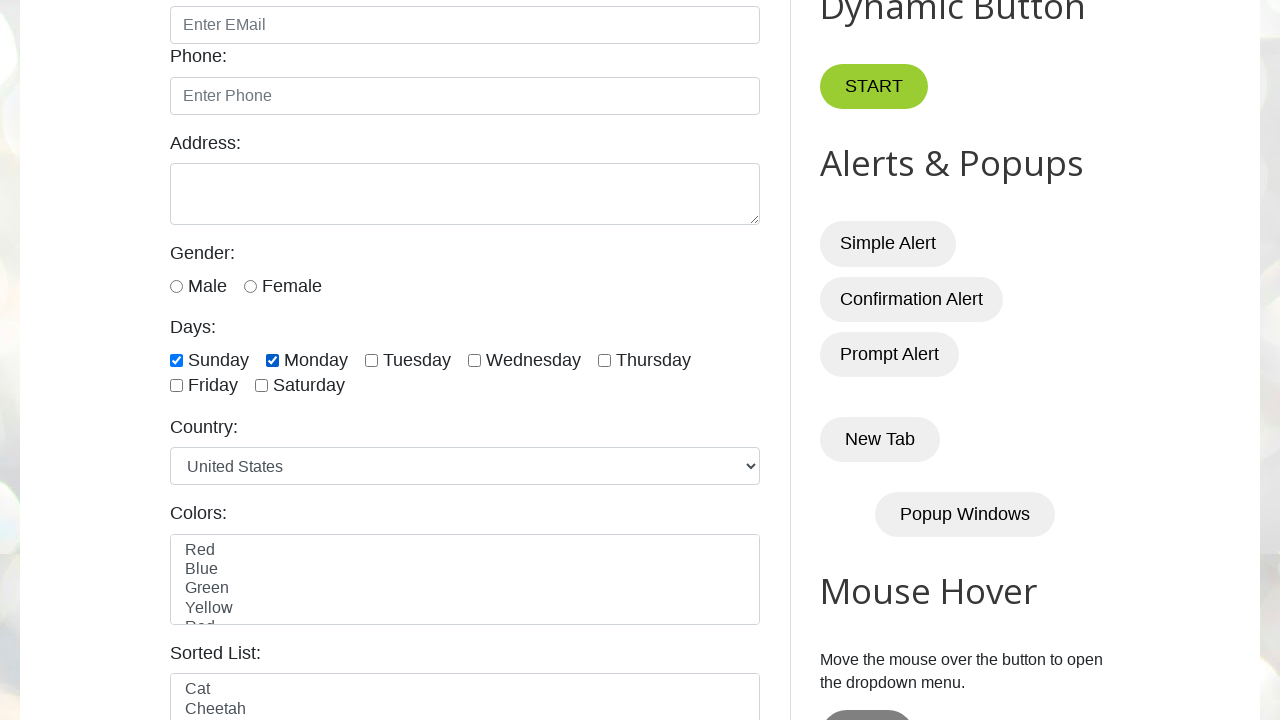

Clicked checkbox 3 of 7 at (372, 360) on input.form-check-input[type='checkbox'] >> nth=2
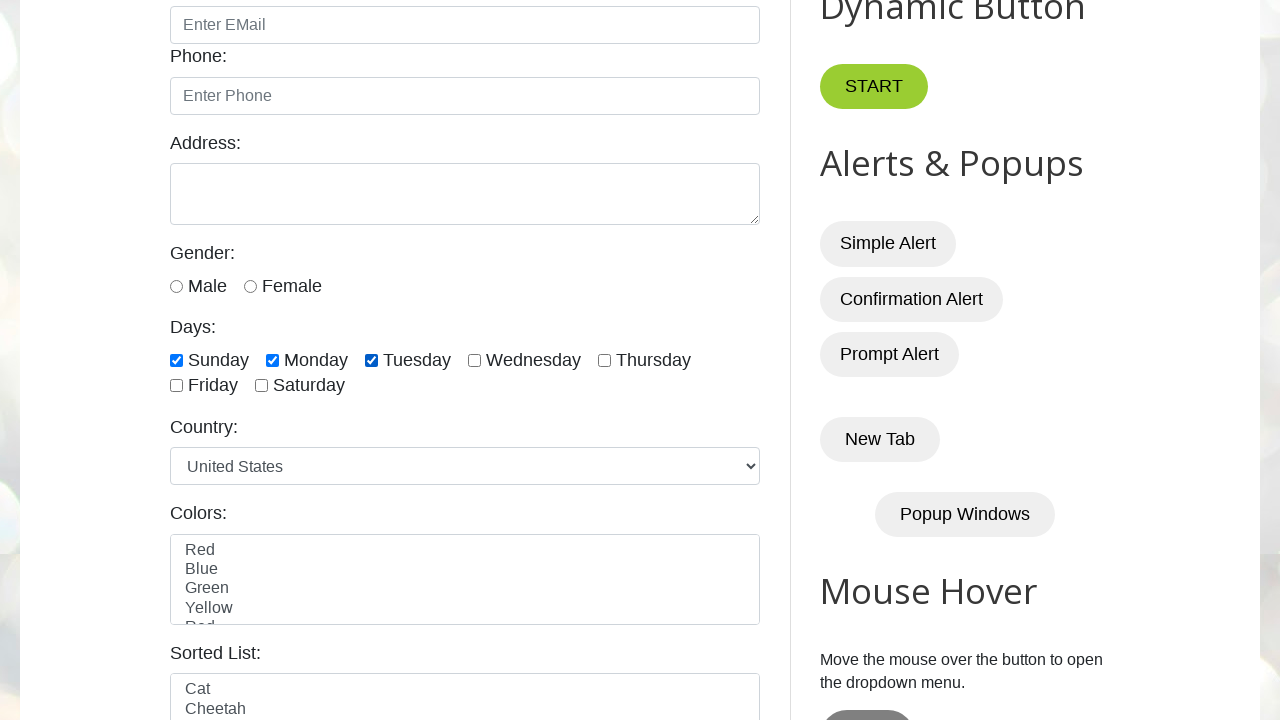

Clicked checkbox 4 of 7 at (474, 360) on input.form-check-input[type='checkbox'] >> nth=3
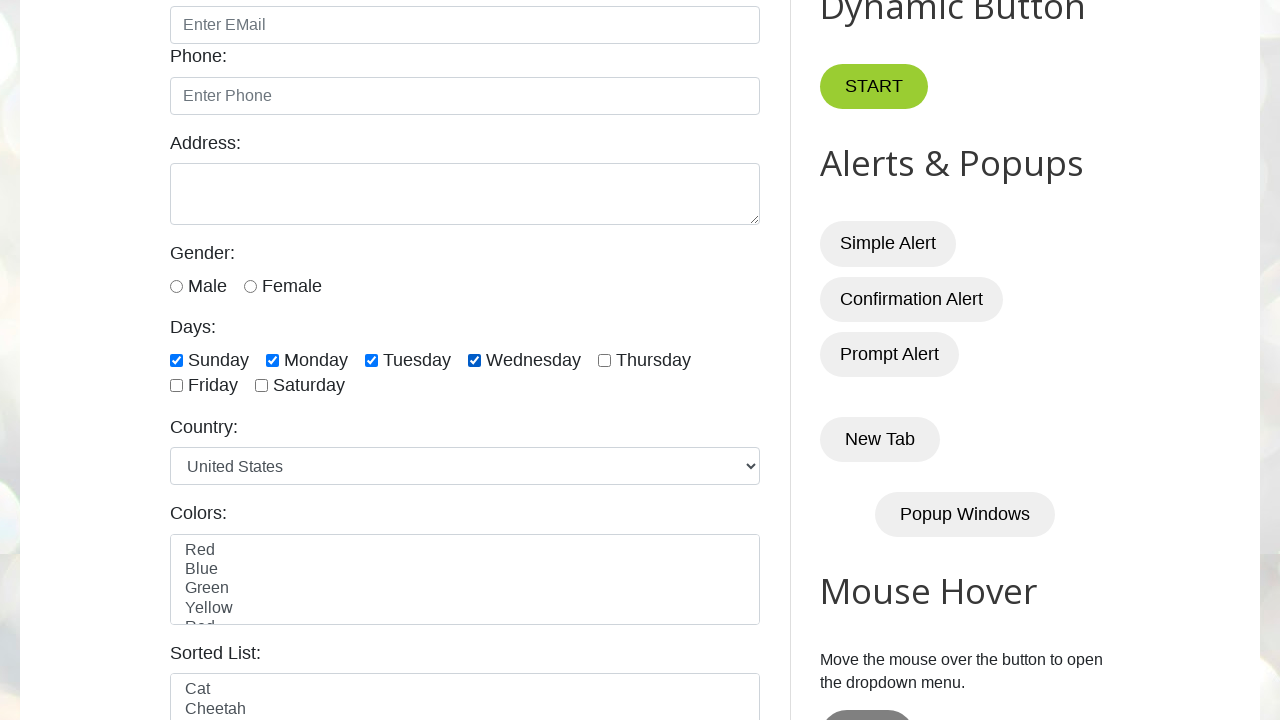

Clicked checkbox 5 of 7 at (604, 360) on input.form-check-input[type='checkbox'] >> nth=4
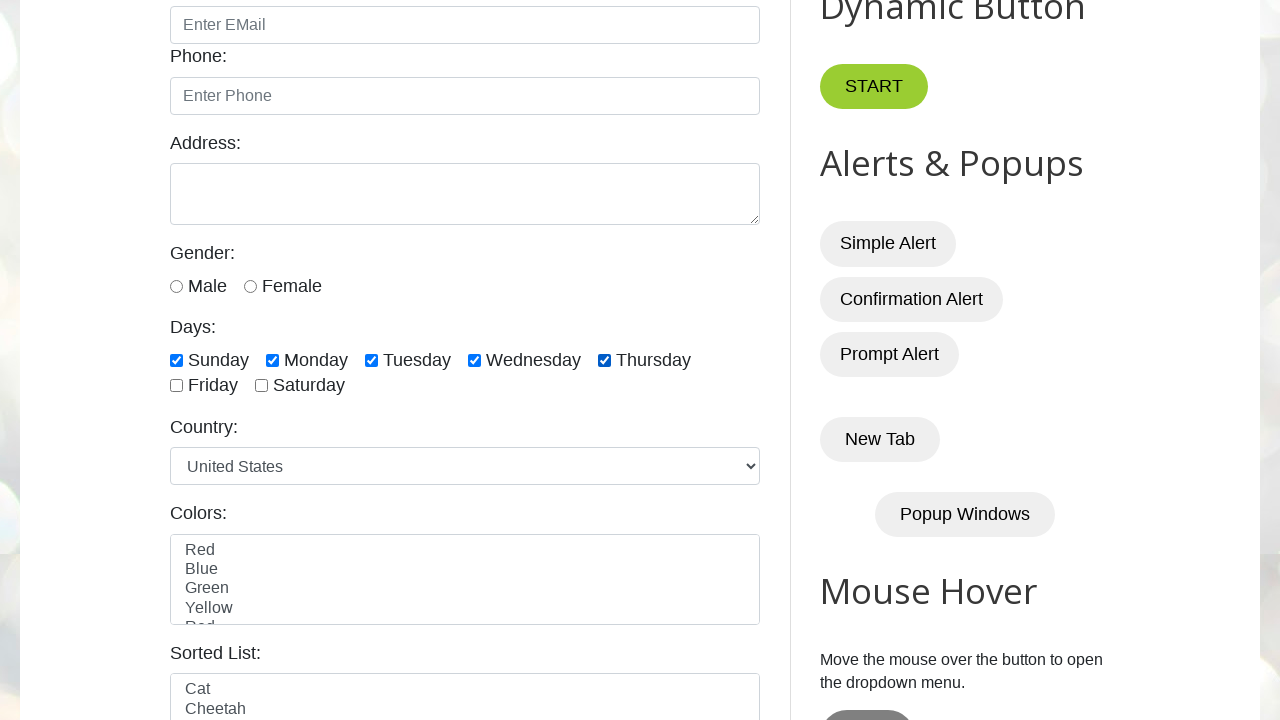

Clicked checkbox 6 of 7 at (176, 386) on input.form-check-input[type='checkbox'] >> nth=5
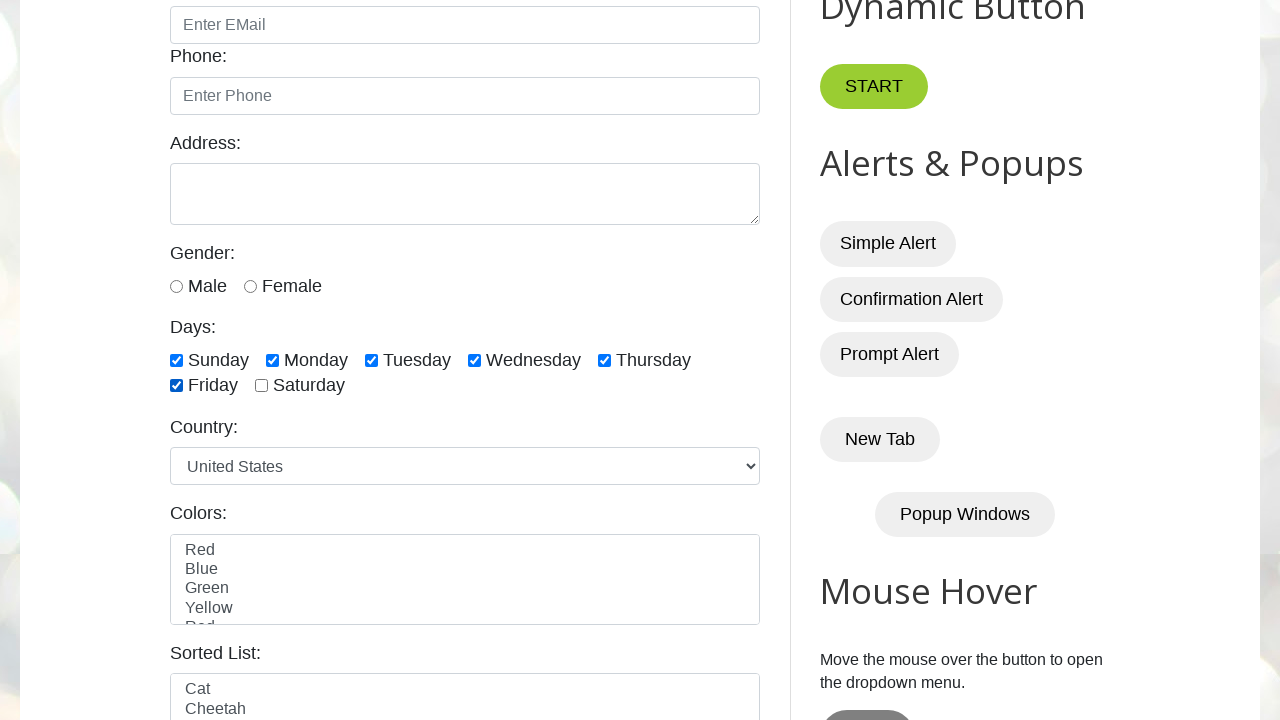

Clicked checkbox 7 of 7 at (262, 386) on input.form-check-input[type='checkbox'] >> nth=6
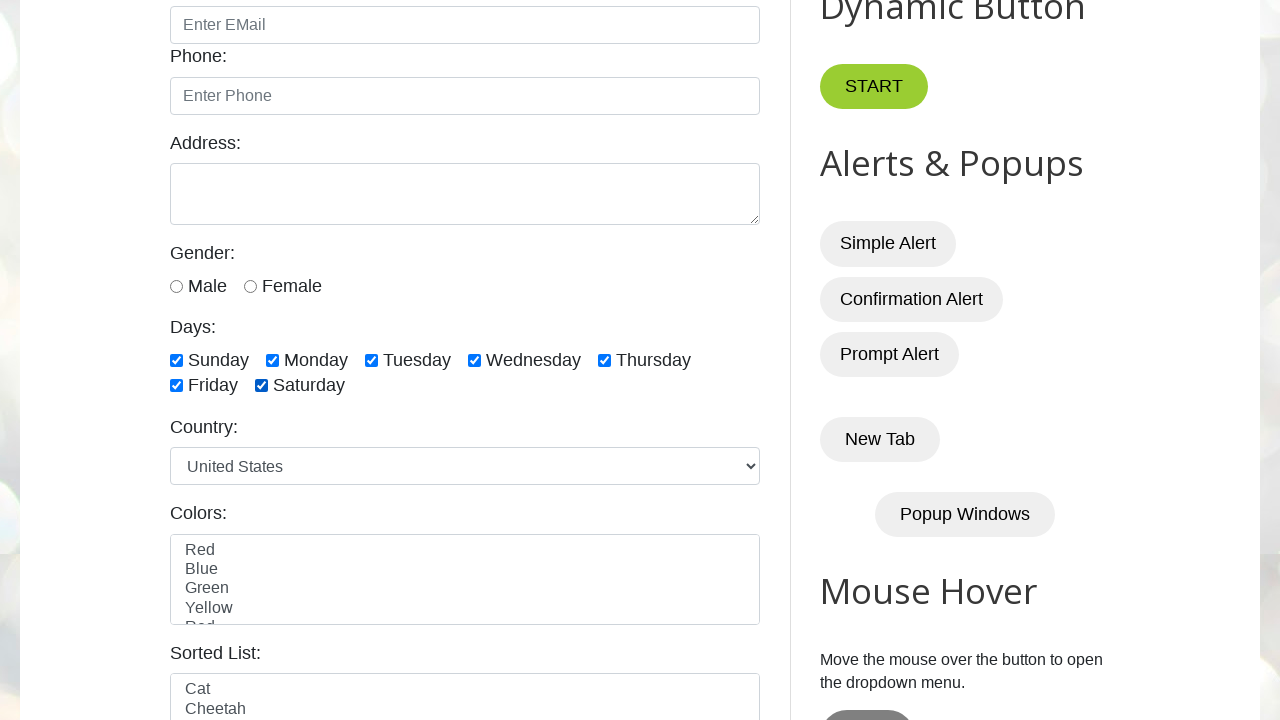

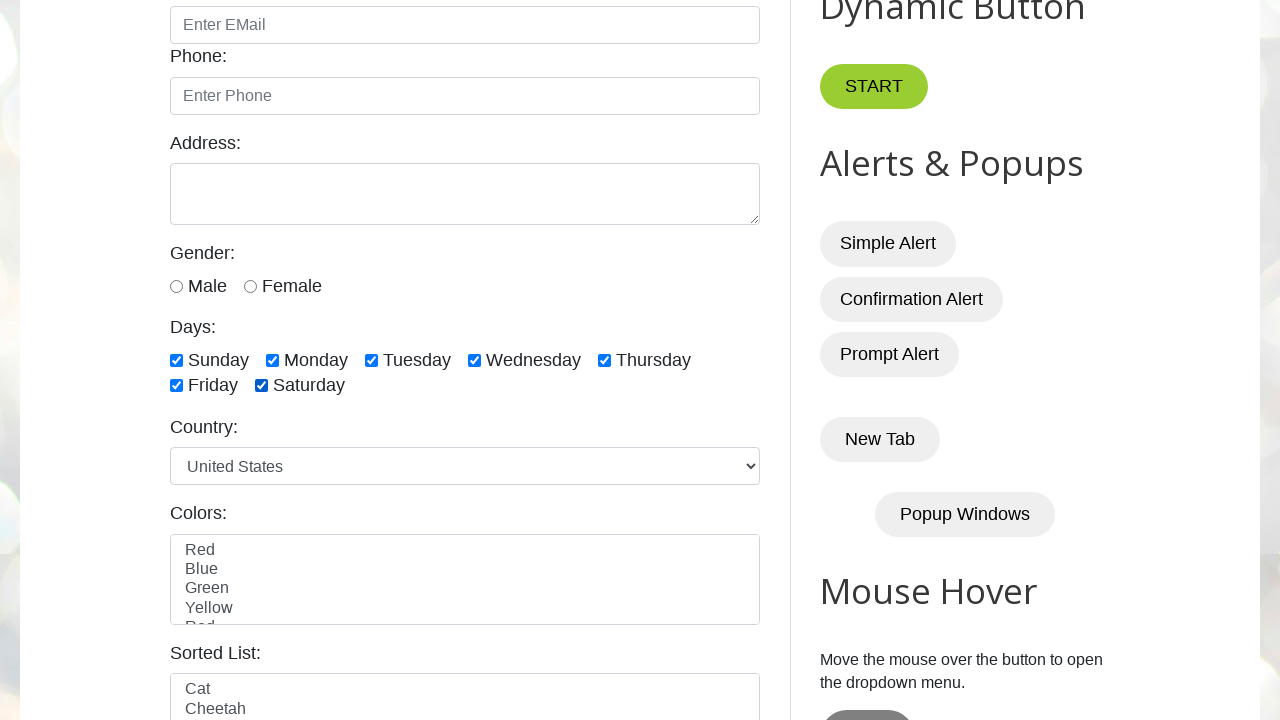